Tests keyboard actions on a text box form by filling fields, selecting text with Ctrl+A, copying with Ctrl+C, and pasting into another field with Ctrl+V using the Actions class approach

Starting URL: https://demoqa.com/text-box

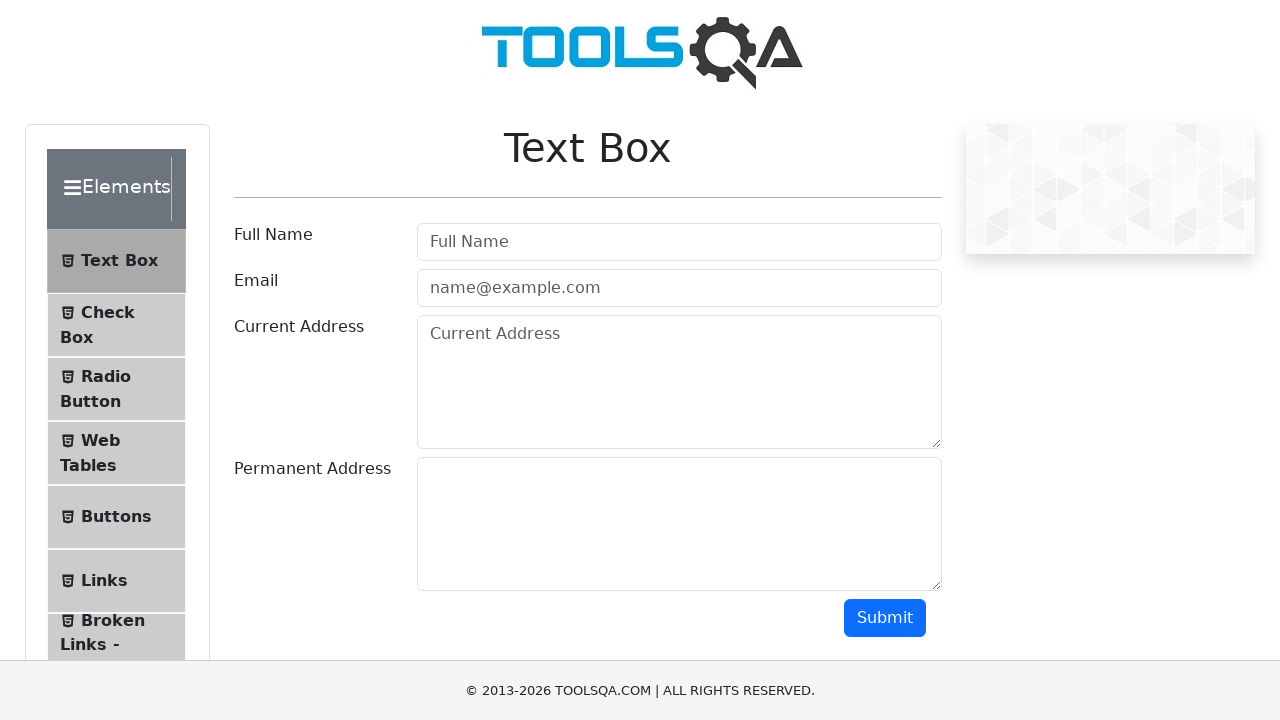

Filled fullname field with 'Selenium Panda' on #userName
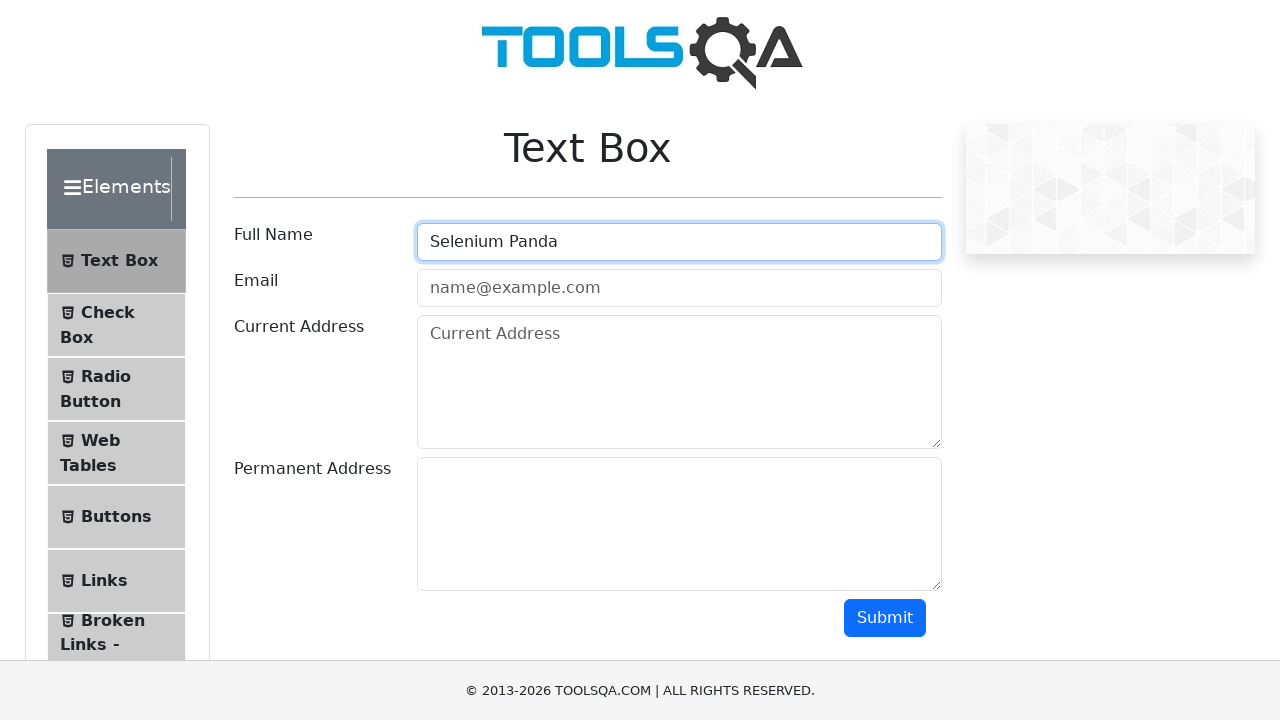

Filled email field with 'seleniumpanda@gmail.com' on #userEmail
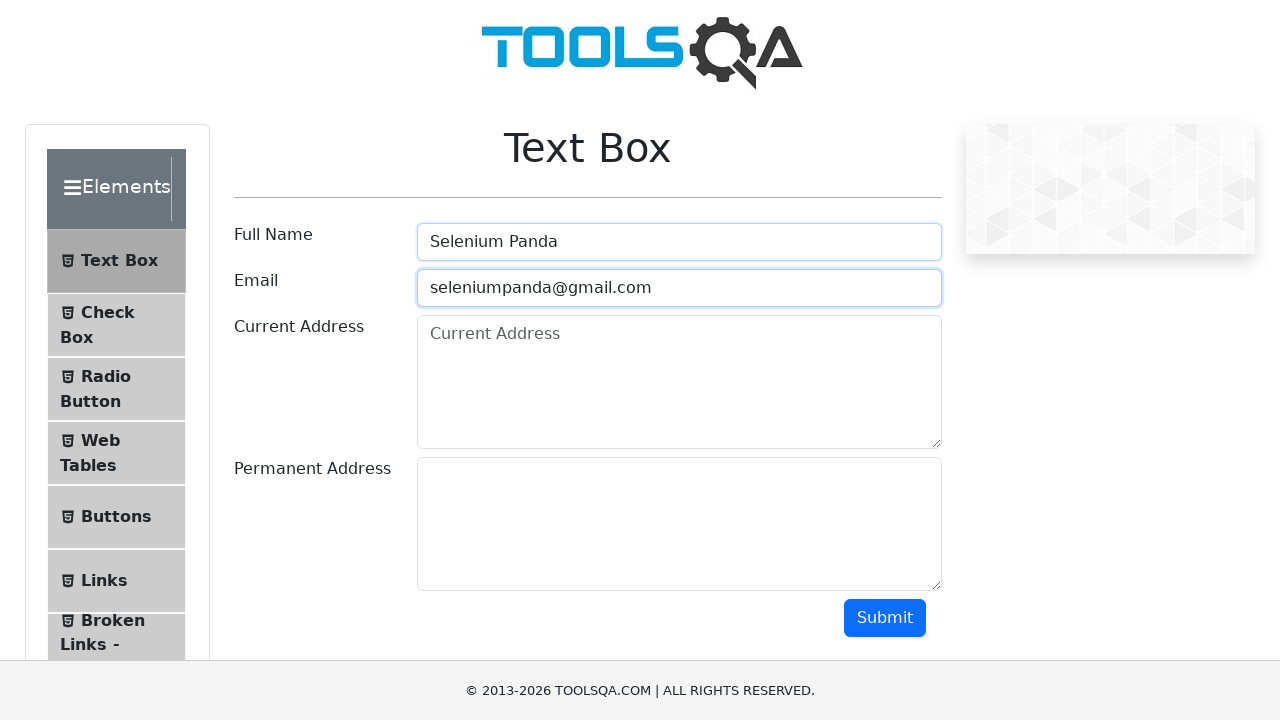

Filled current address field with '8133 Leesbug Pike, Vienna' on #currentAddress
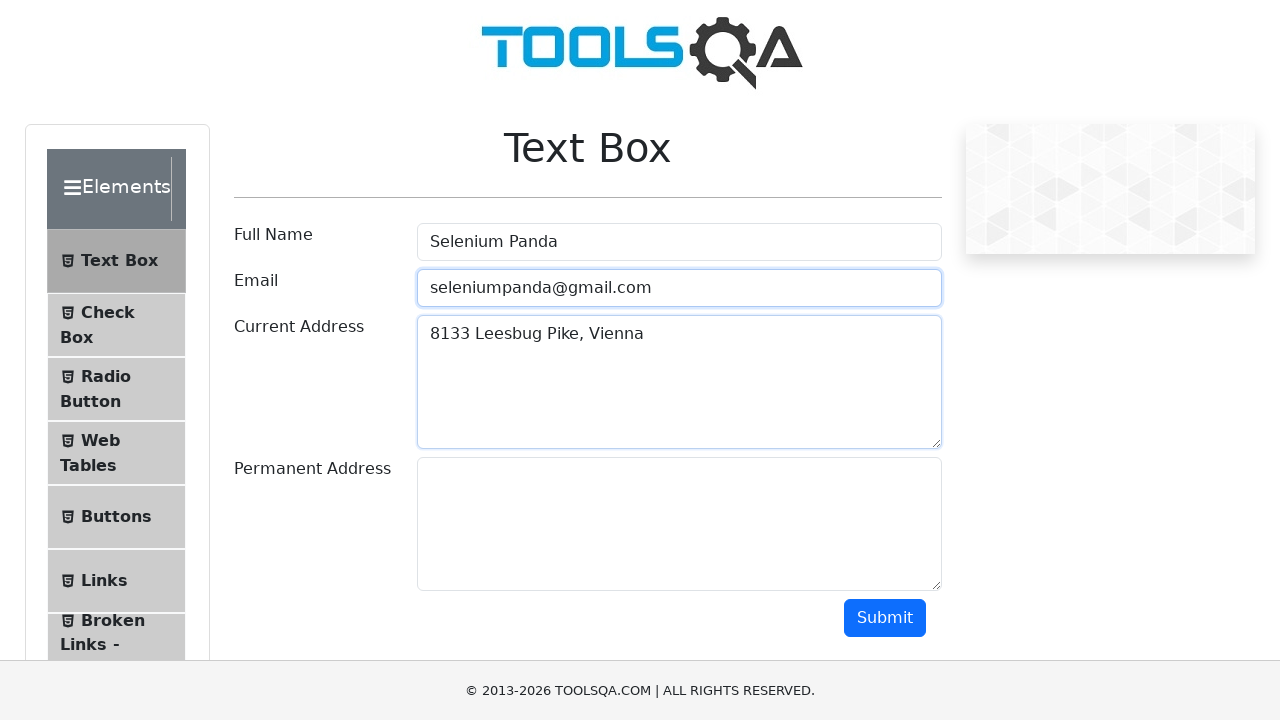

Clicked on current address field to focus at (679, 382) on #currentAddress
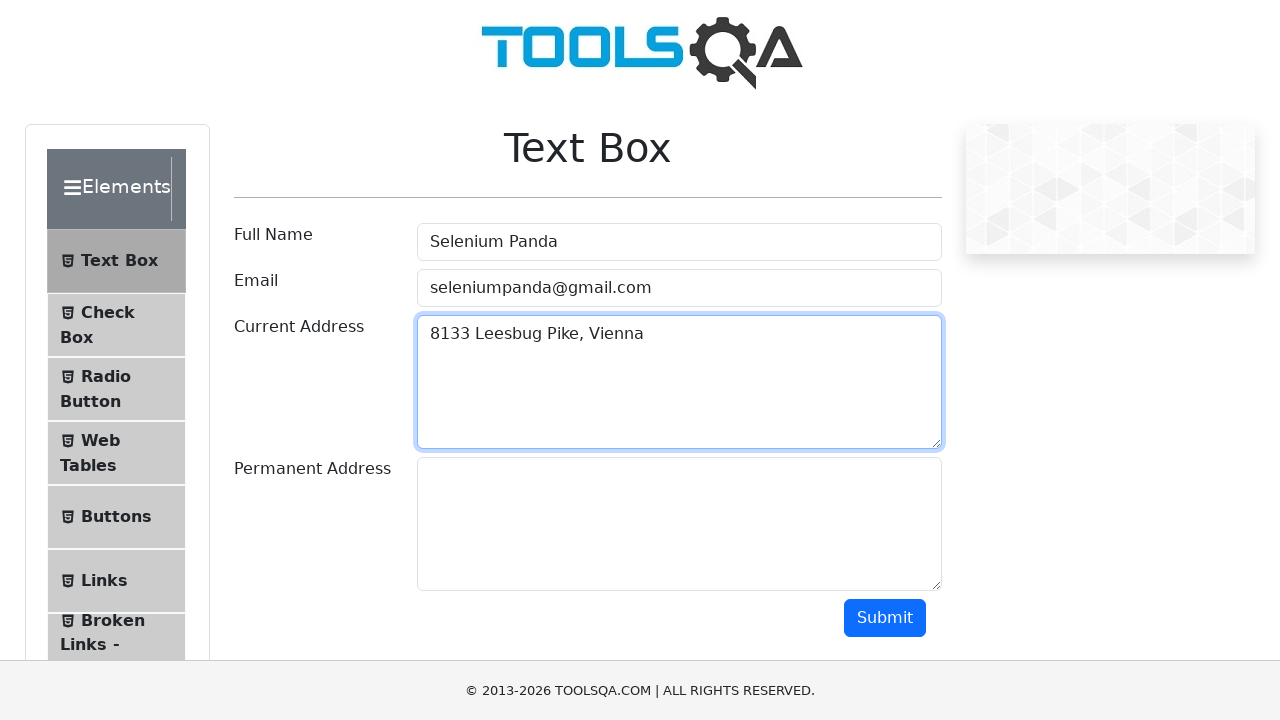

Selected all text in current address field using Ctrl+A
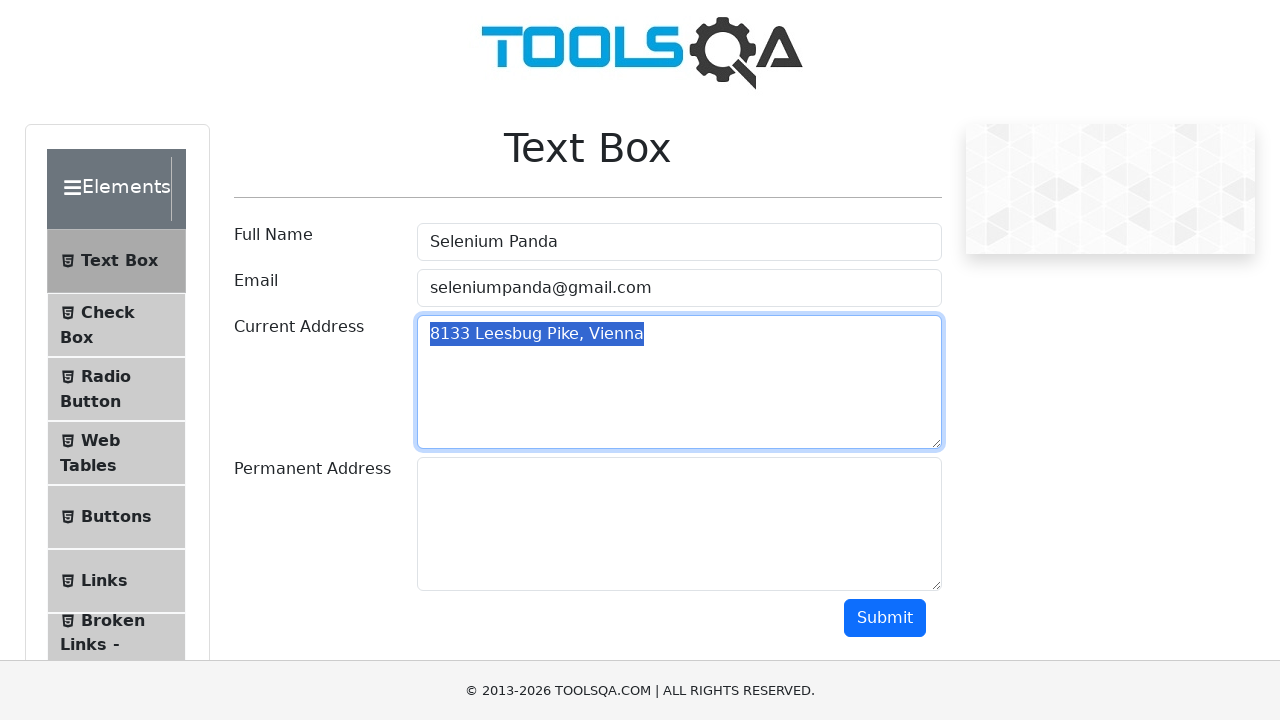

Copied current address text using Ctrl+C
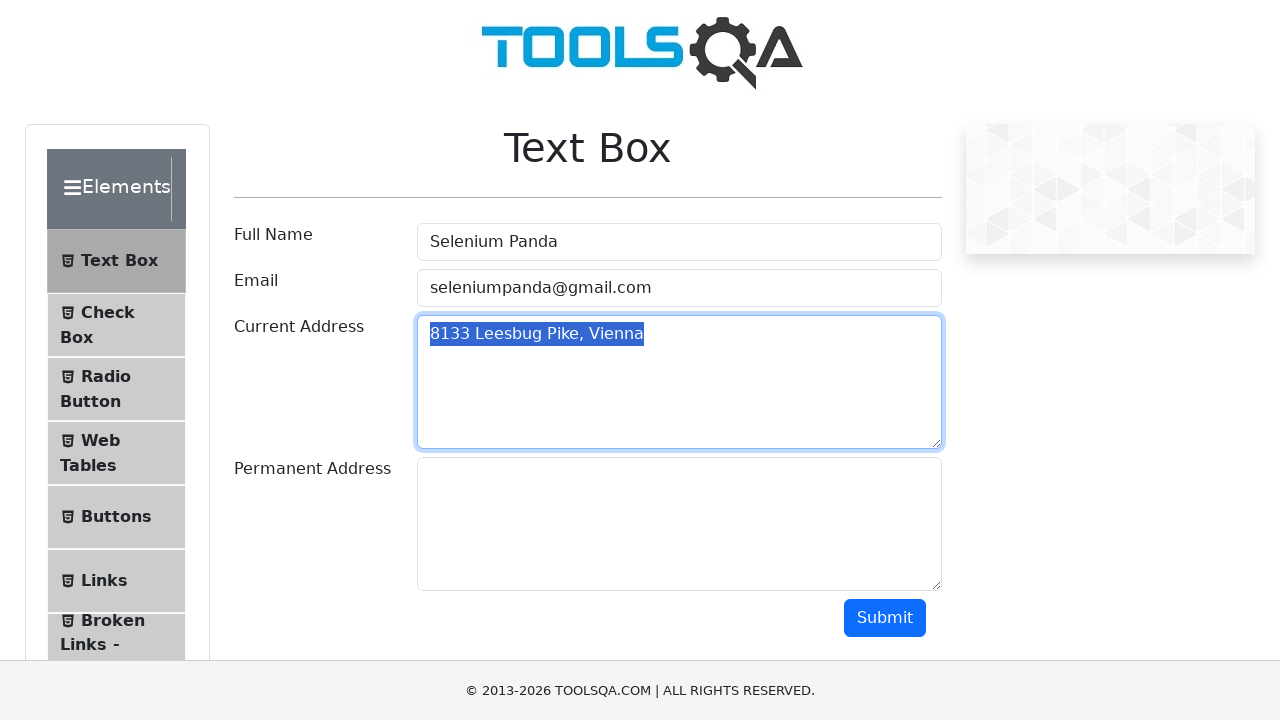

Pressed Tab to navigate to permanent address field
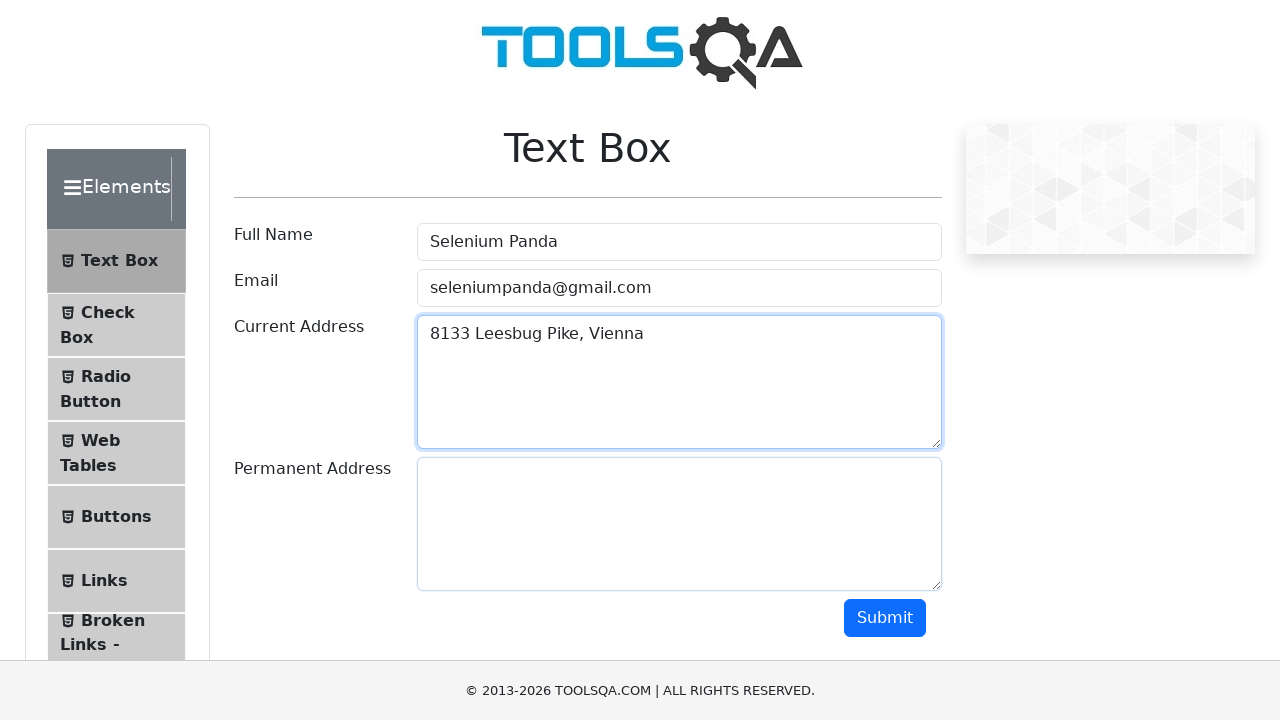

Pasted address to permanent address field using Ctrl+V
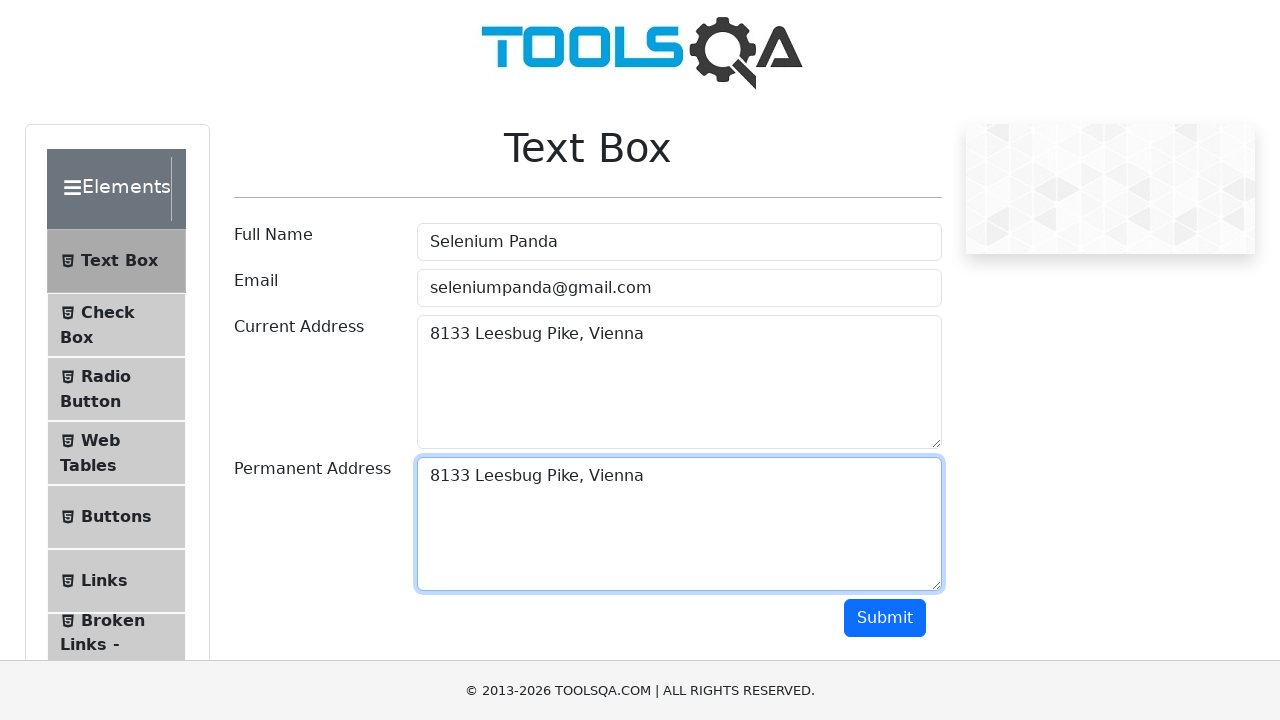

Waited 500ms for paste action to complete
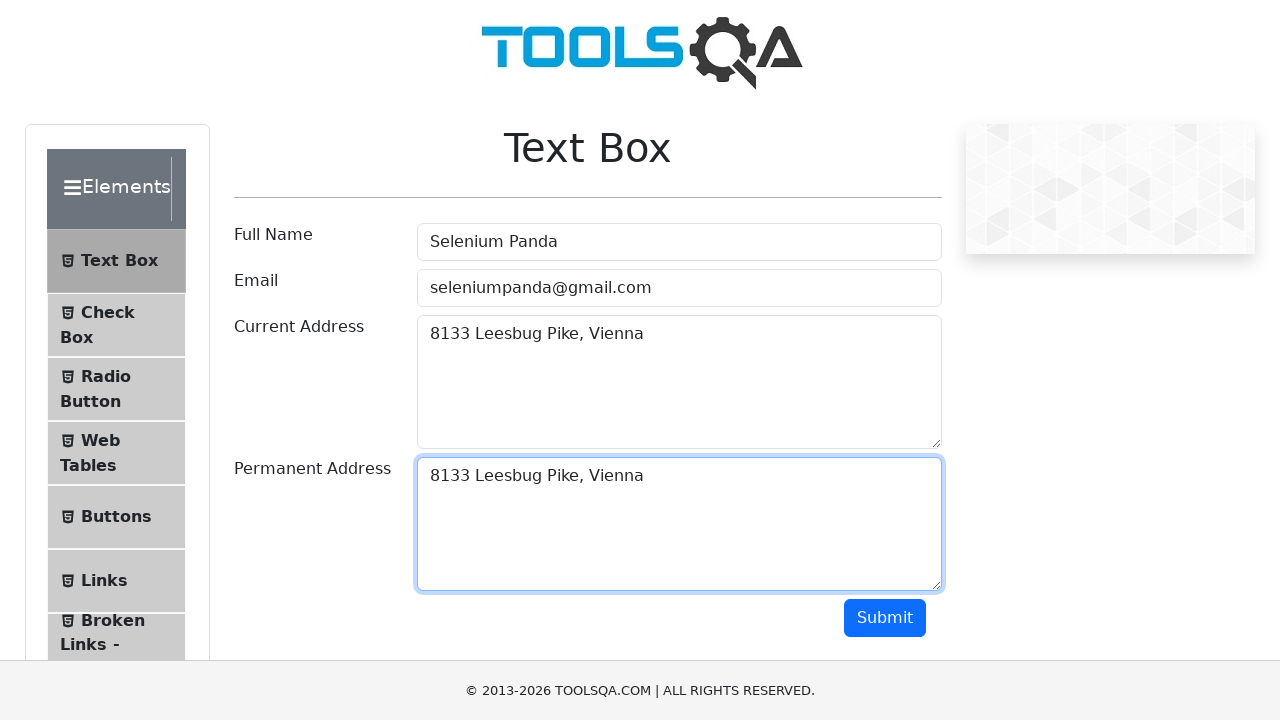

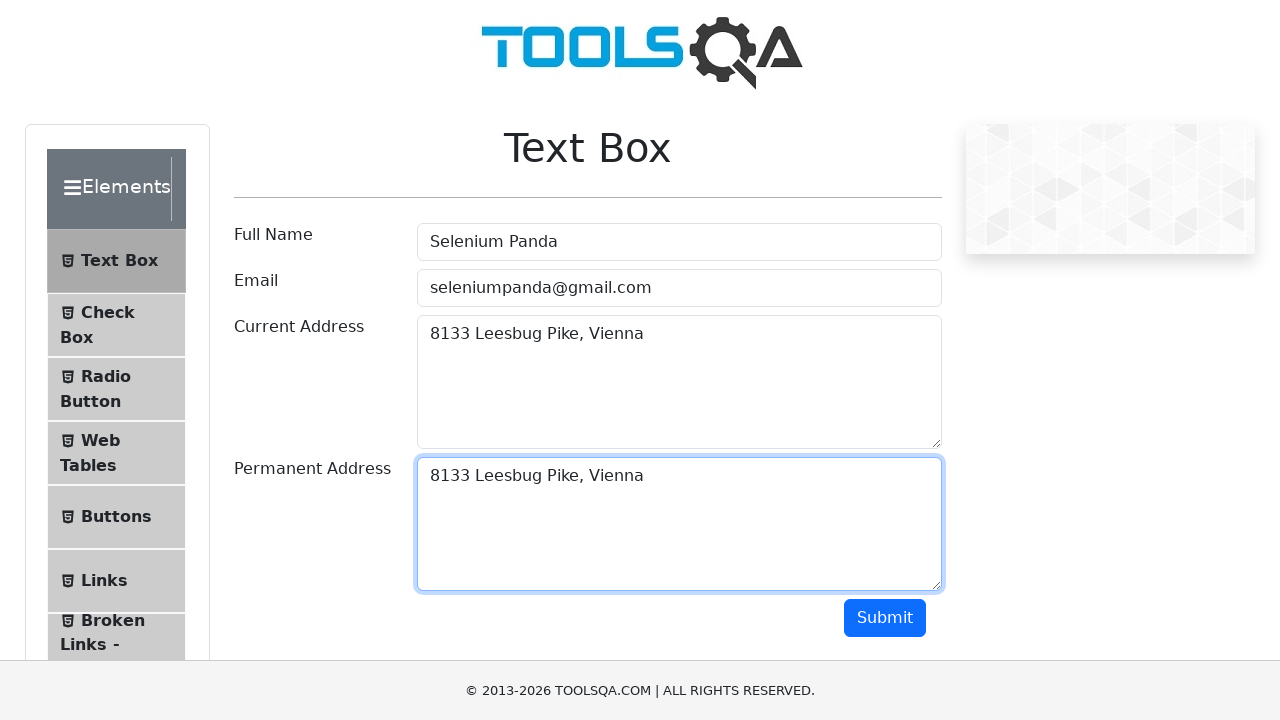